Tests JavaScript prompt alert handling by clicking the prompt button, entering text into the alert, and accepting it

Starting URL: https://the-internet.herokuapp.com/javascript_alerts

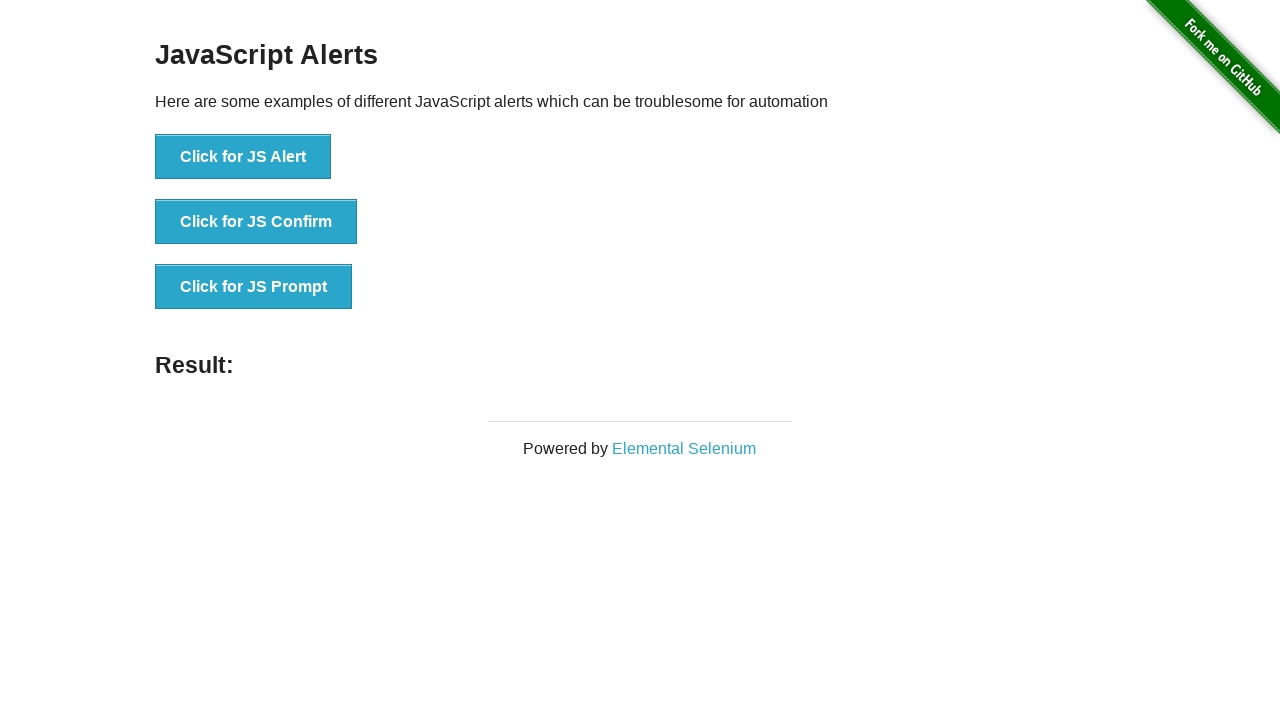

Clicked 'Click for JS Prompt' button to trigger JavaScript prompt alert at (254, 287) on text='Click for JS Prompt'
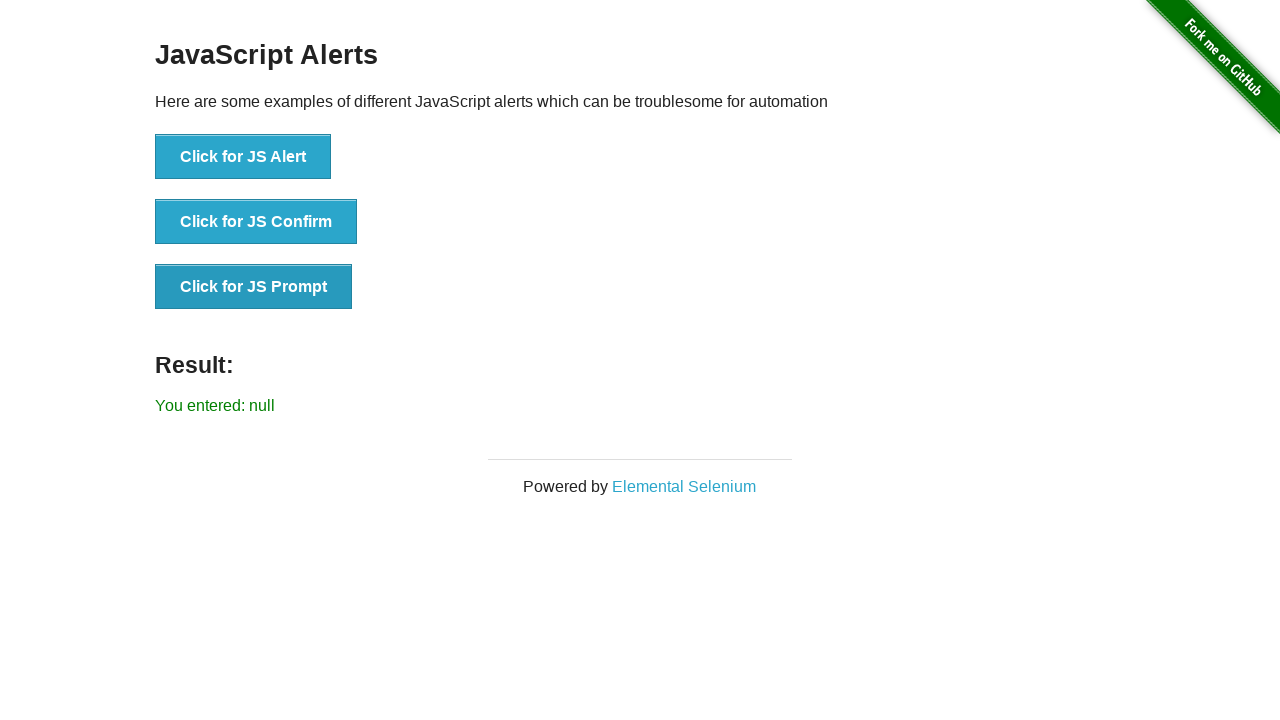

Set up dialog handler to accept prompt with text 'playwright'
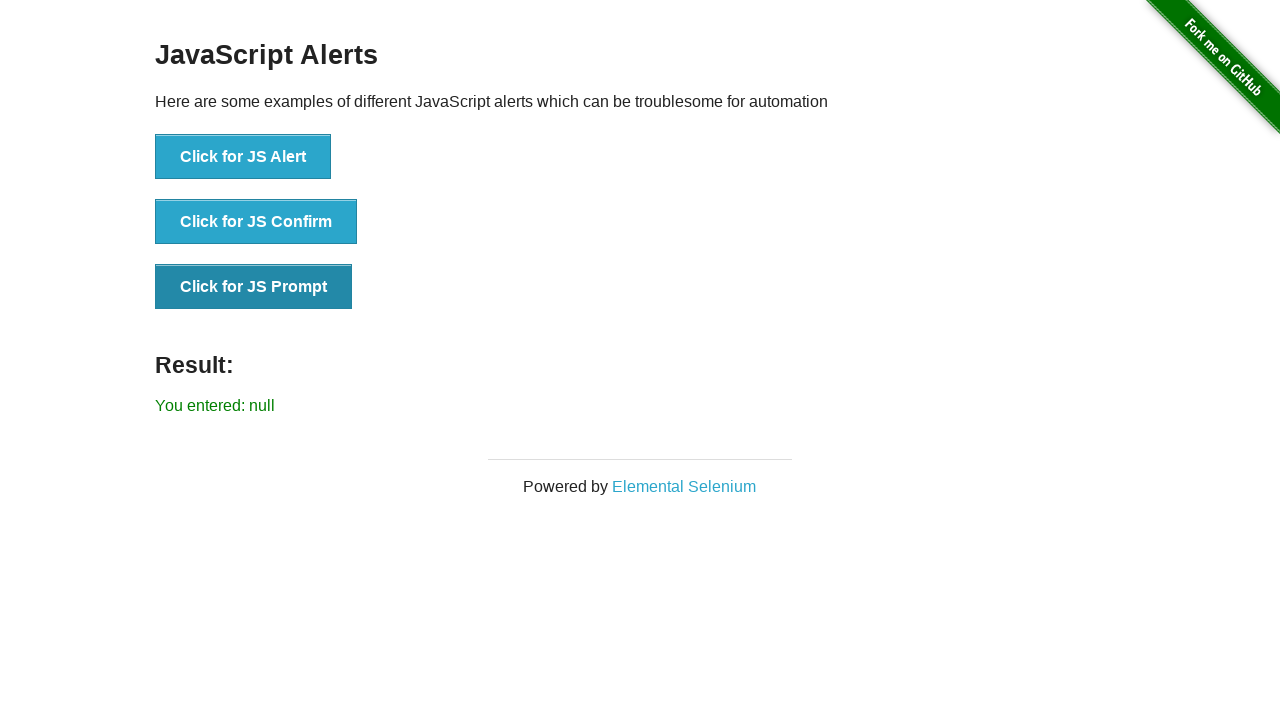

Result text element appeared after accepting prompt alert
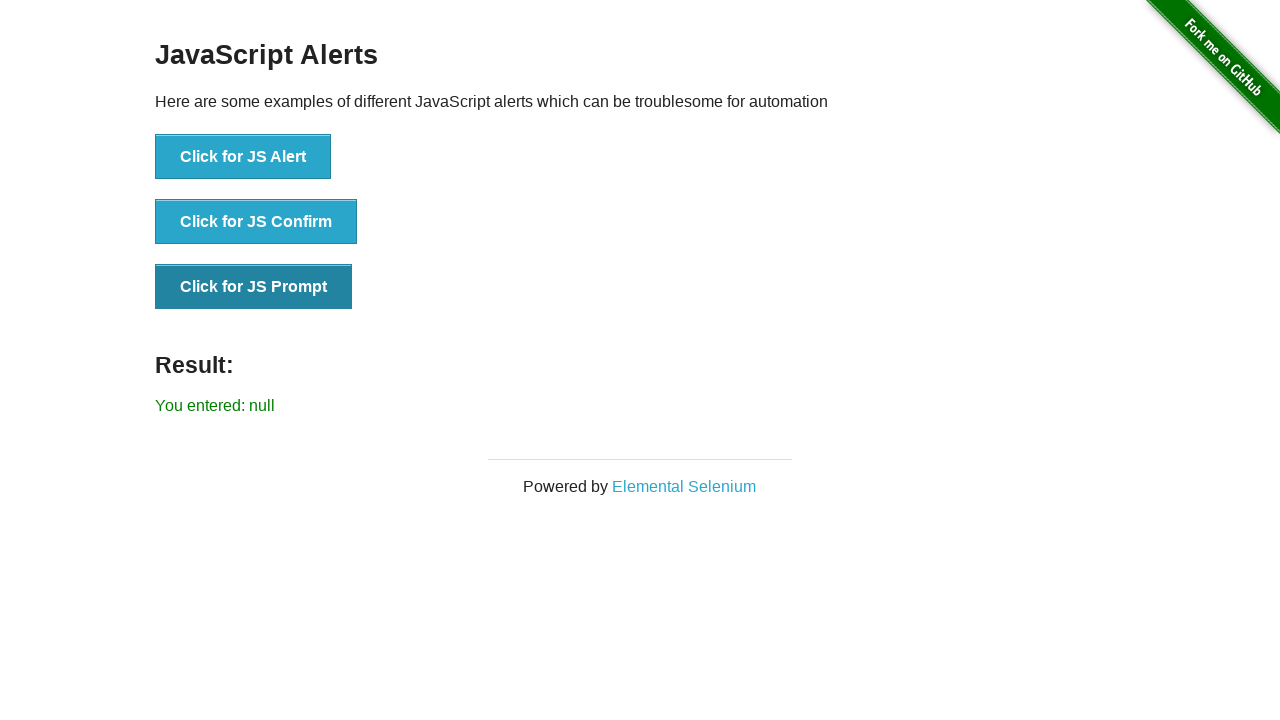

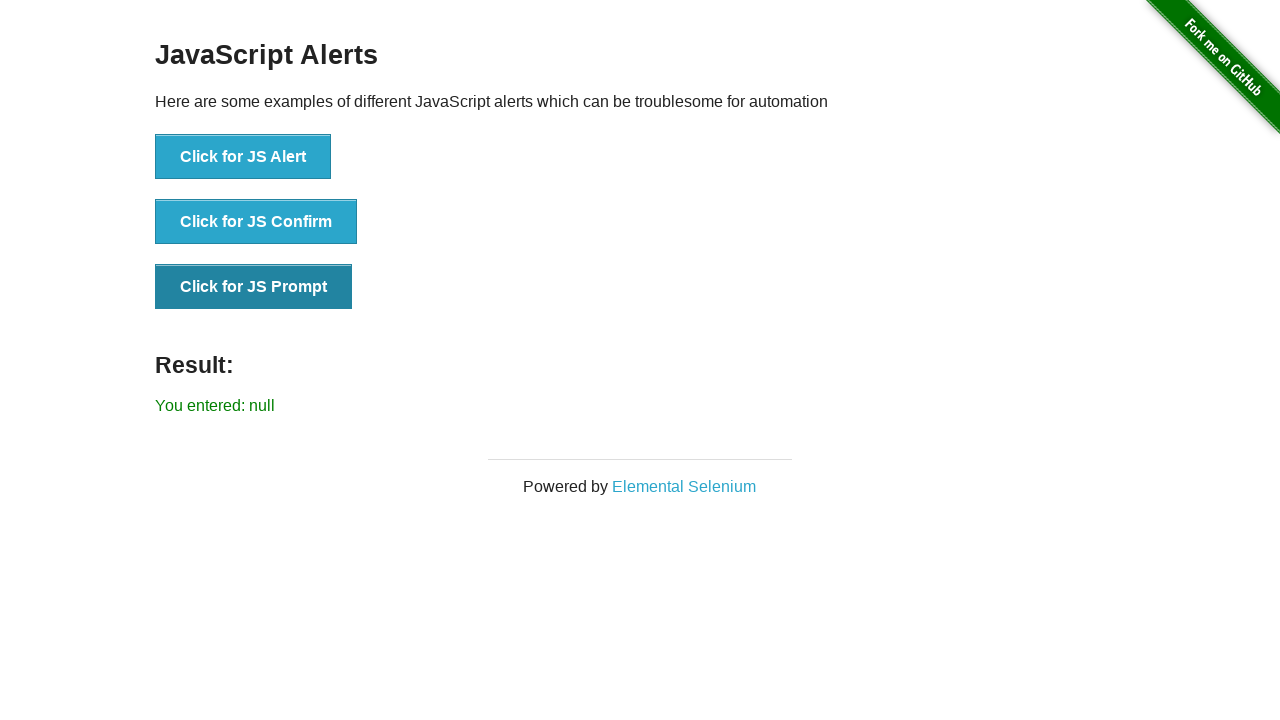